Tests dropdown functionality by verifying the default selected option, checking that options exist, and then selecting Option 1 and Option 2 while verifying each selection.

Starting URL: http://the-internet.herokuapp.com/dropdown

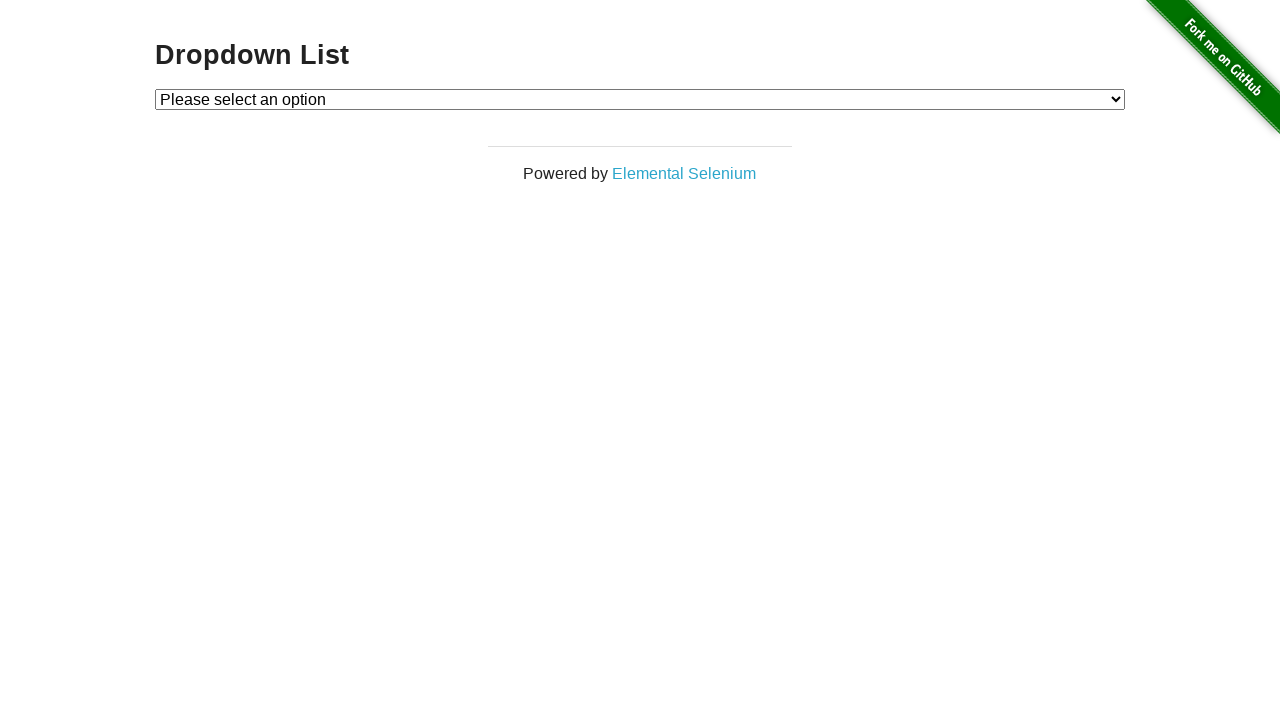

Dropdown element loaded and ready
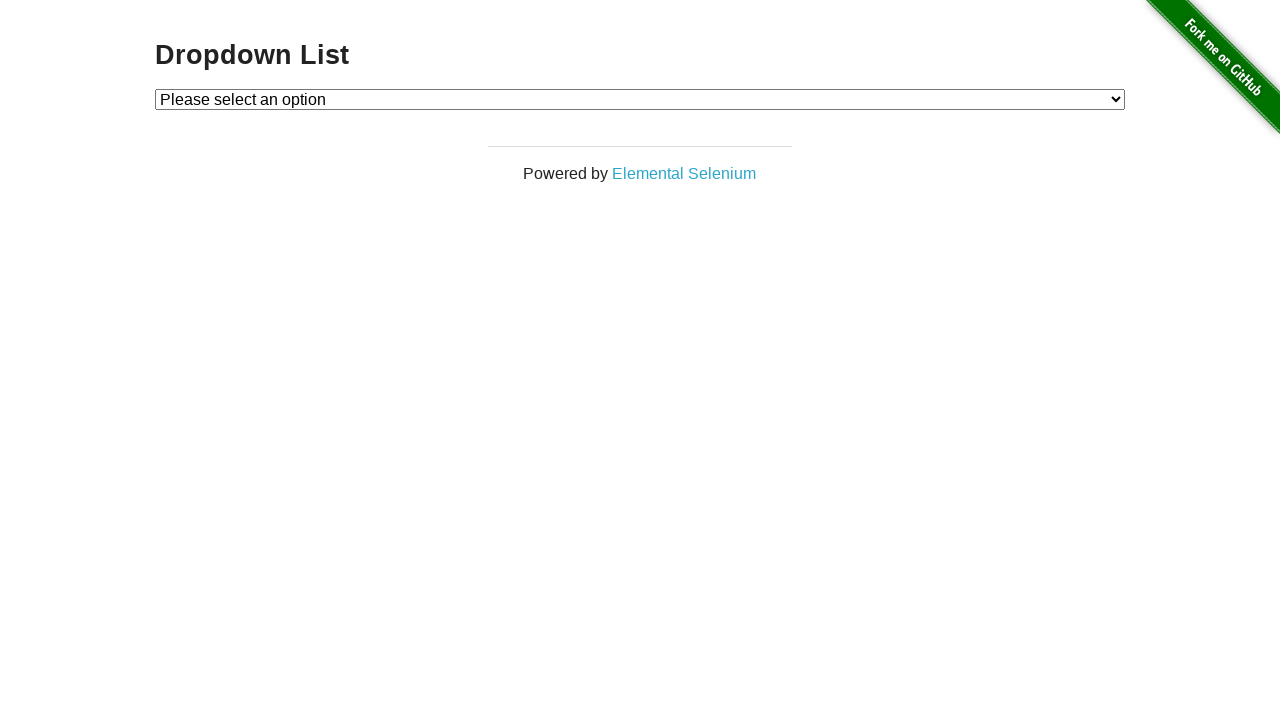

Located default selected option
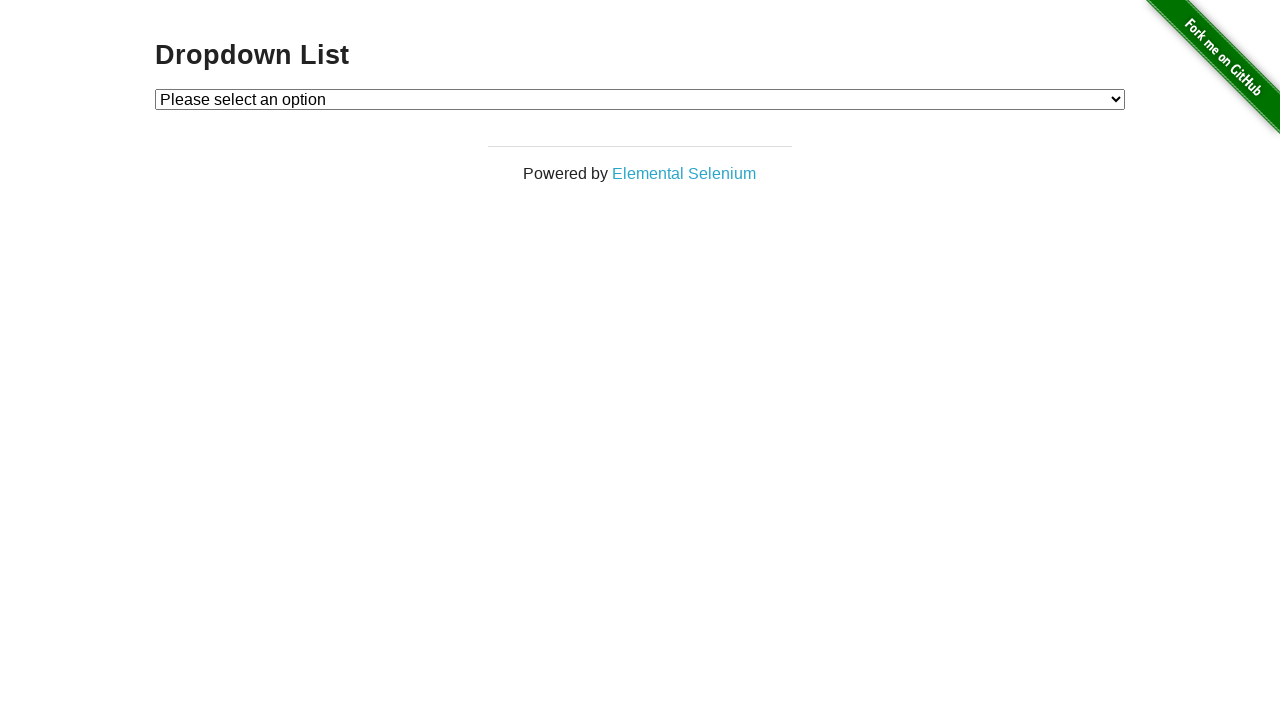

Verified default option text is 'Please select an option'
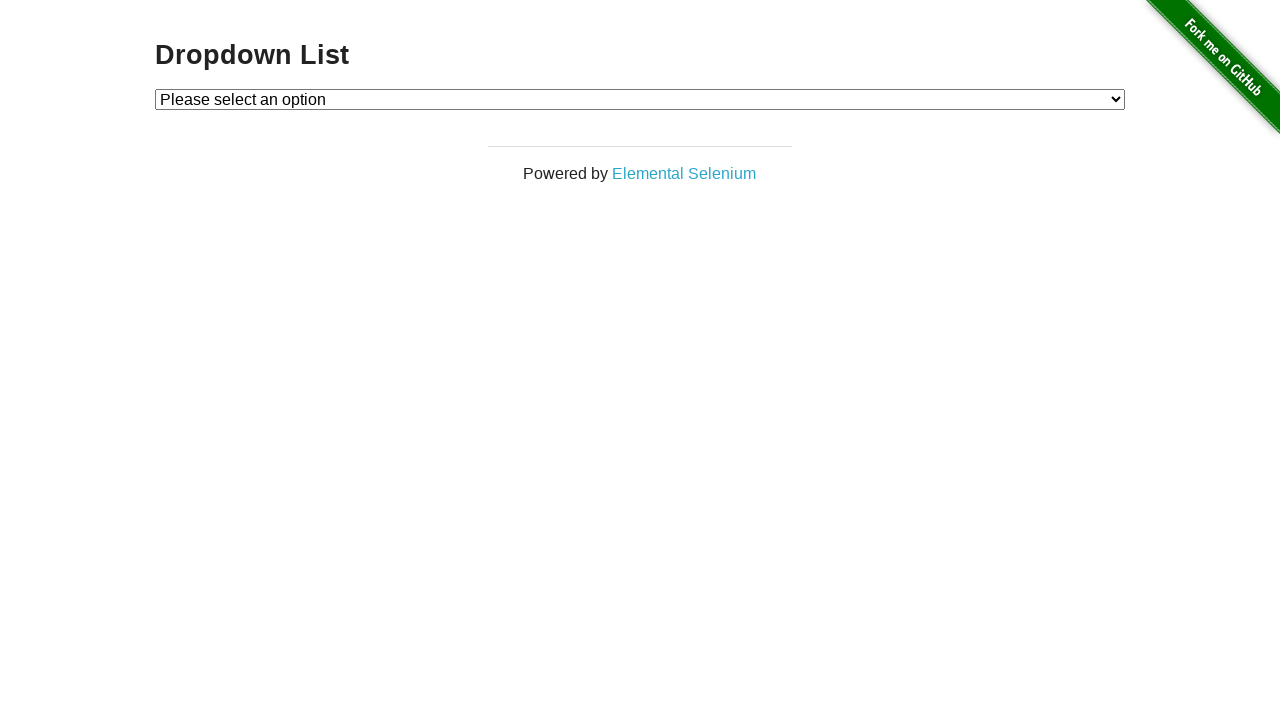

Retrieved all dropdown options
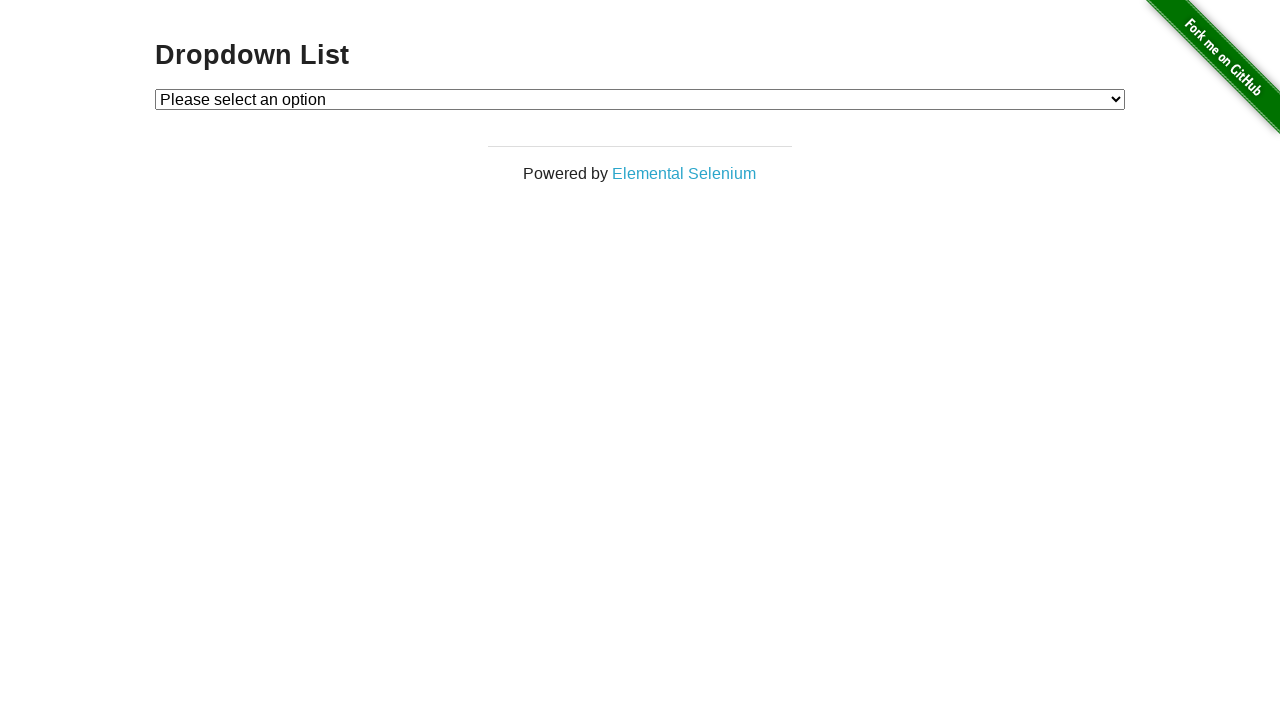

Extracted text content from all options
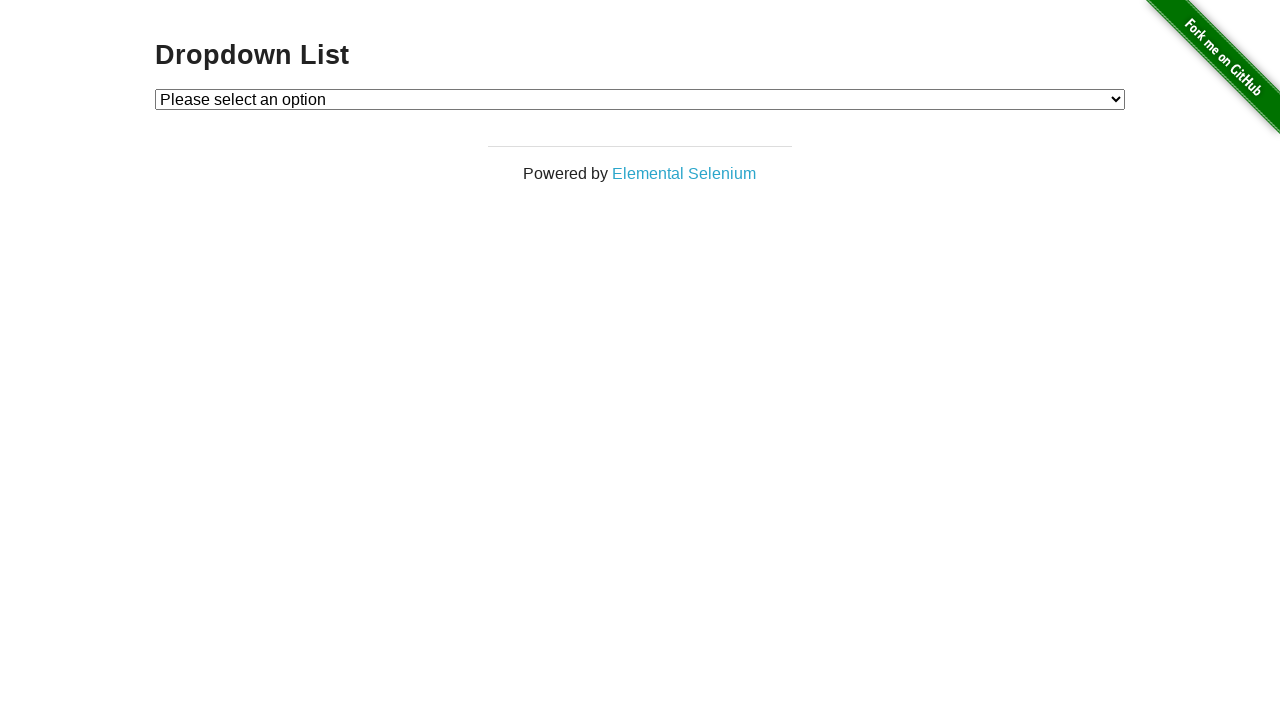

Verified that Option 1 exists in dropdown
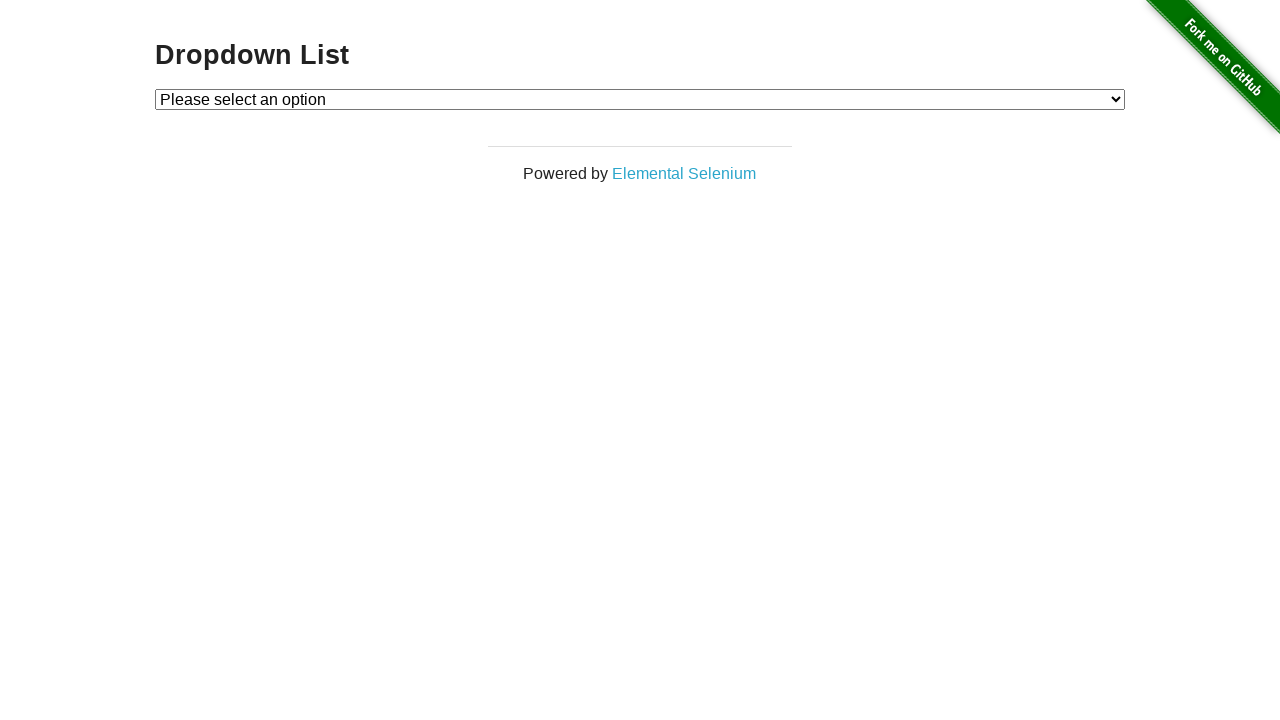

Verified that Option 2 exists in dropdown
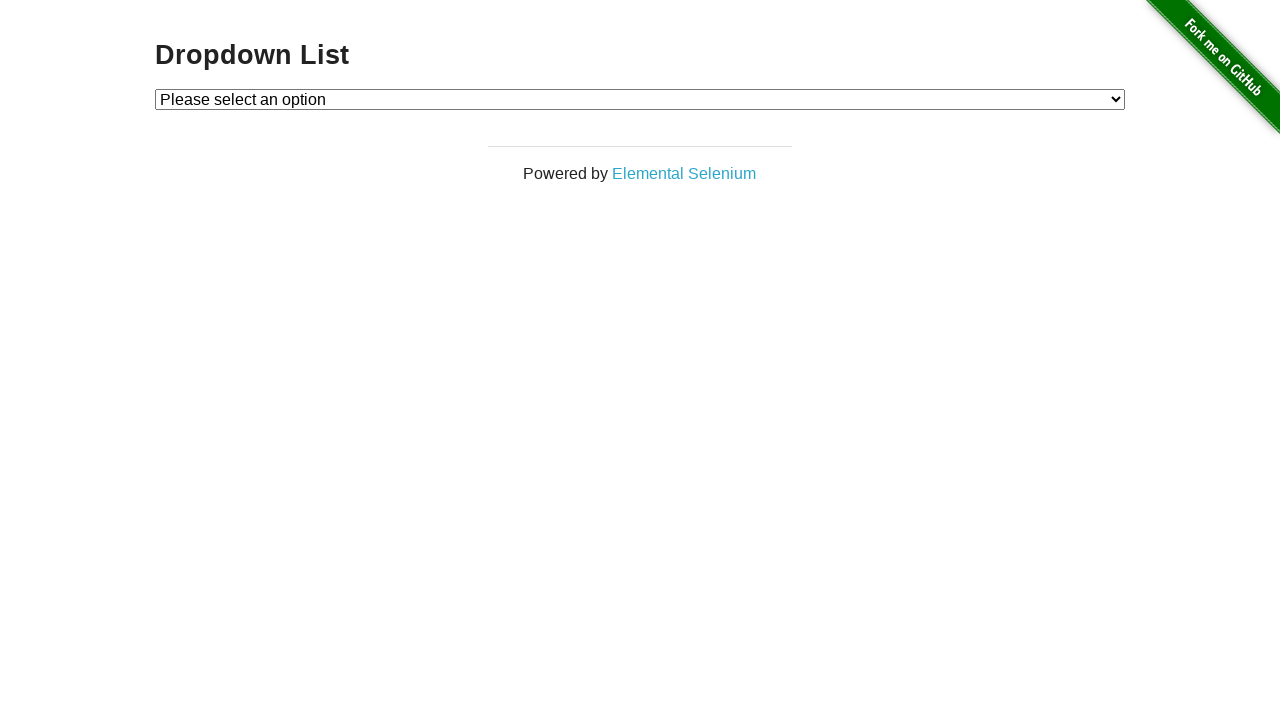

Selected Option 1 from dropdown on #dropdown
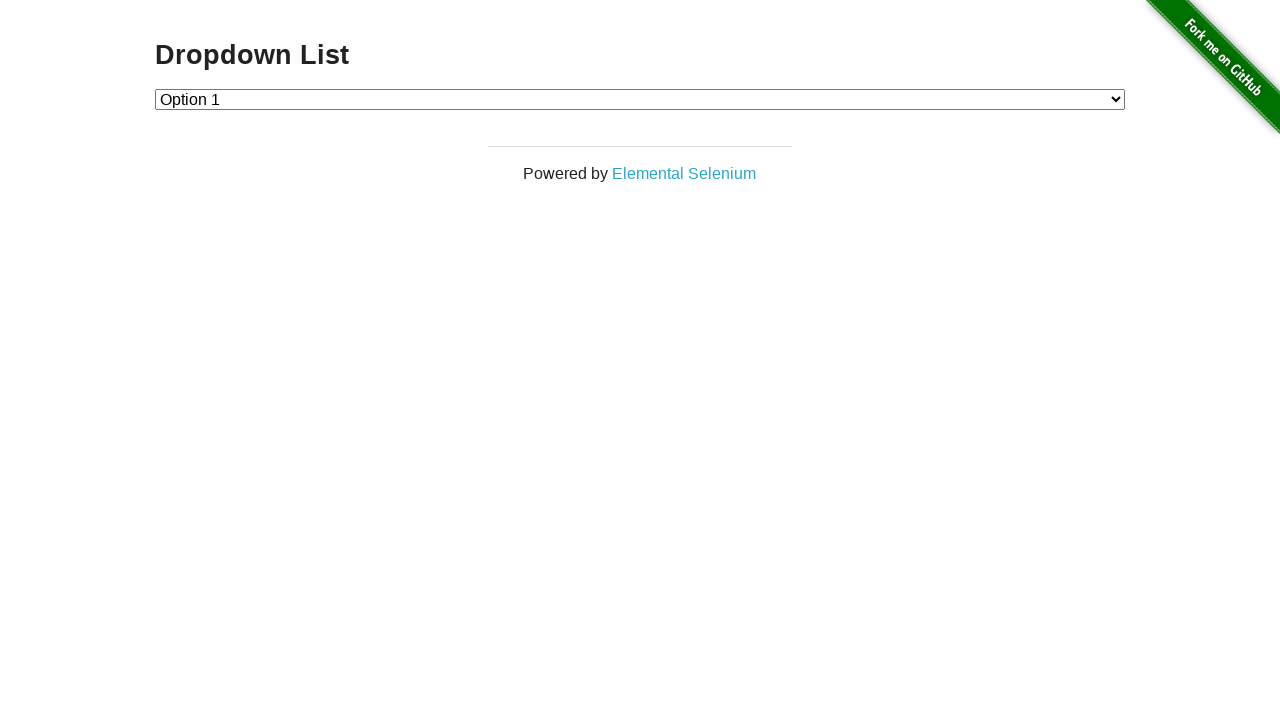

Verified Option 1 is selected (value='1')
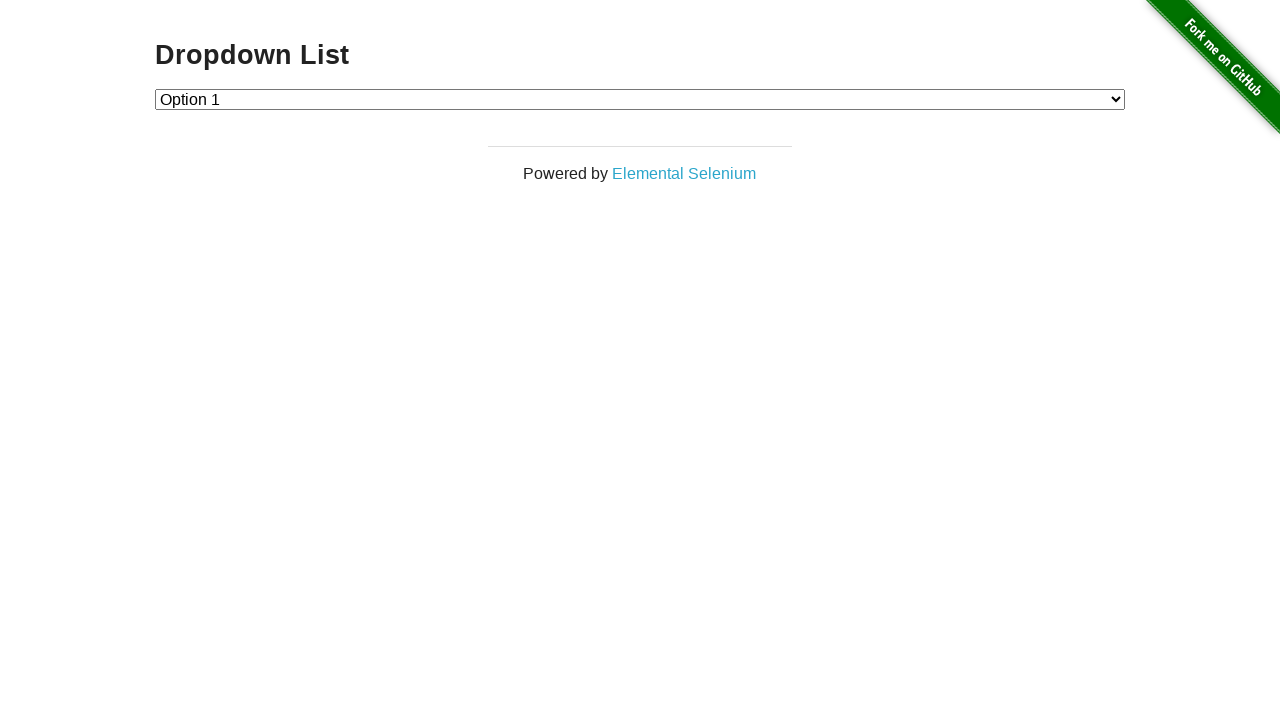

Selected Option 2 from dropdown on #dropdown
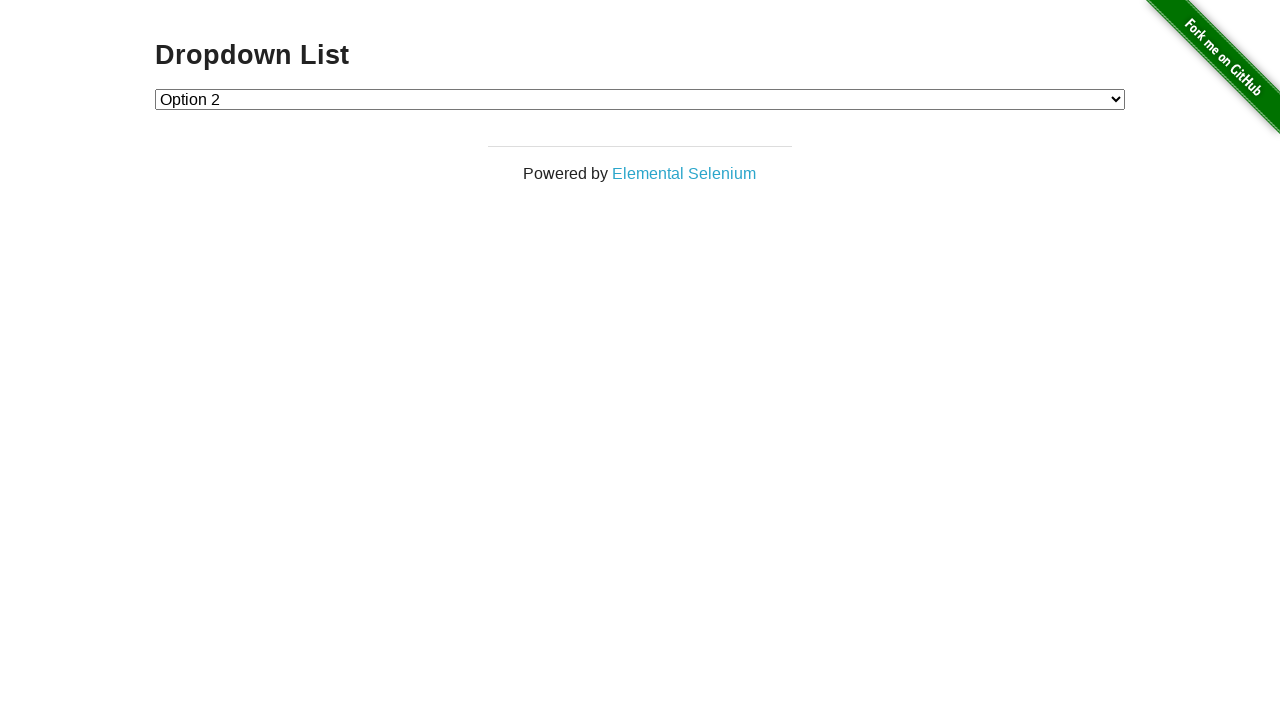

Verified Option 2 is selected (value='2')
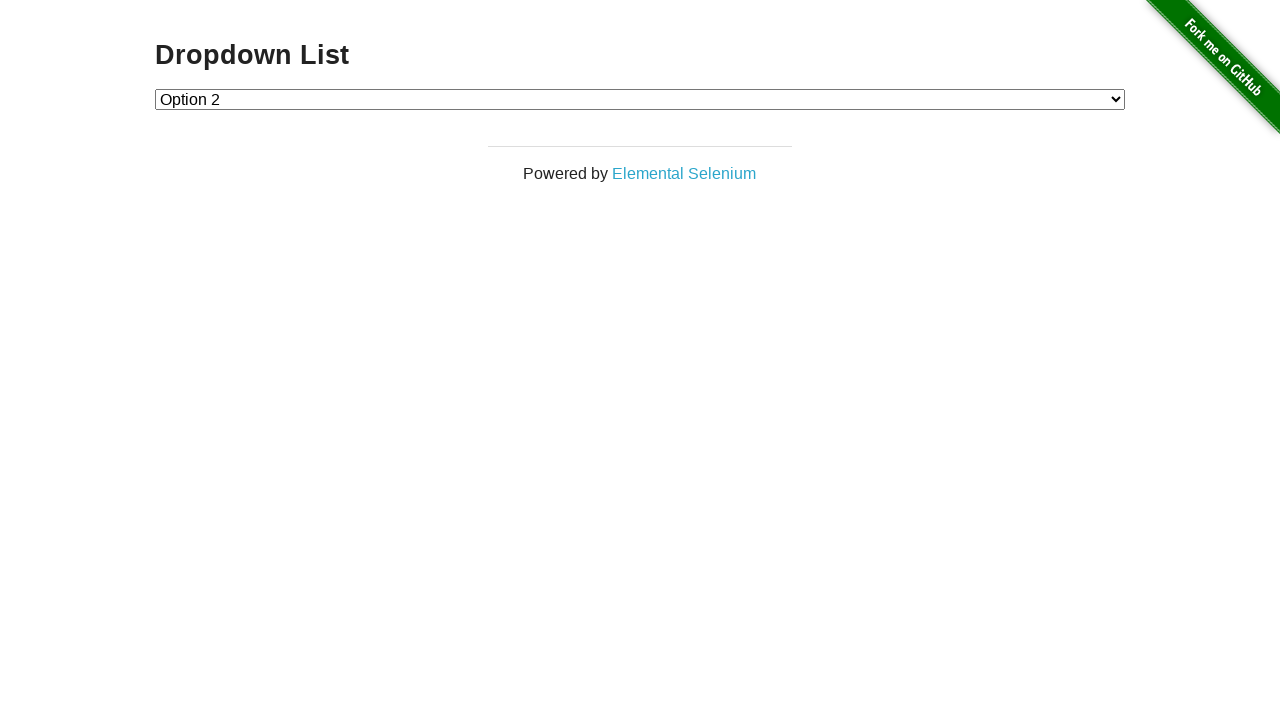

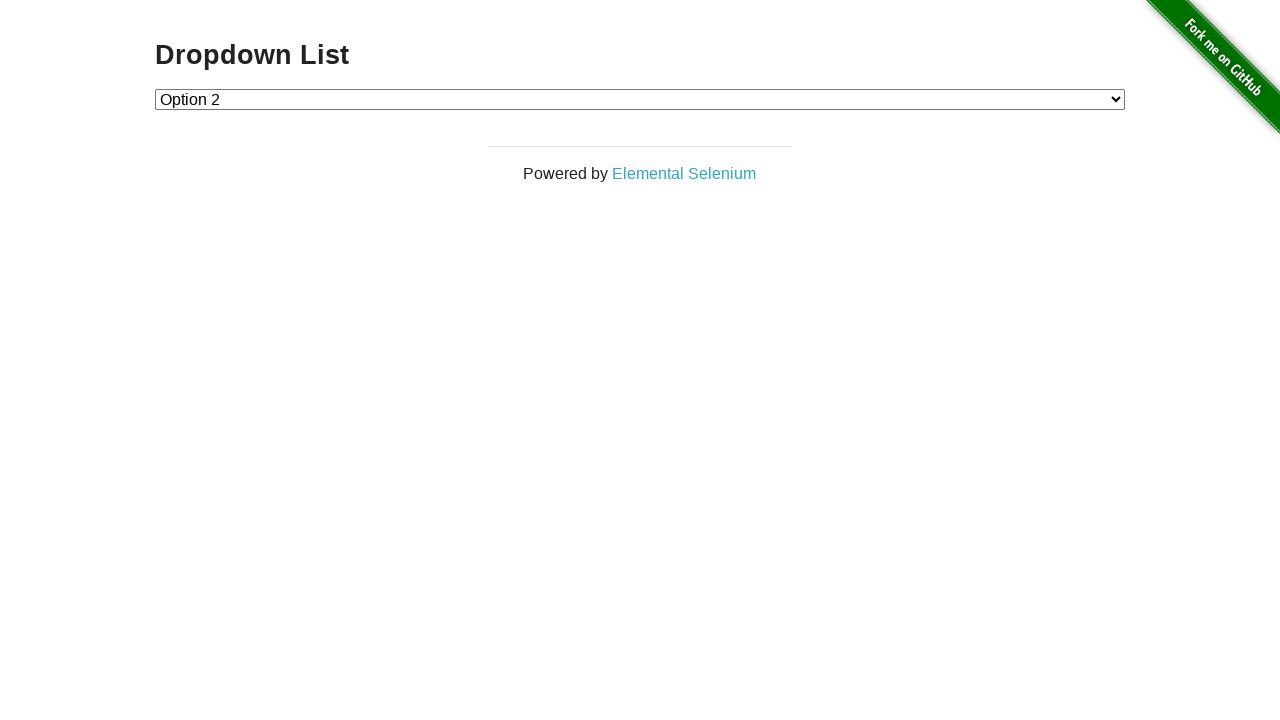